Tests static dropdown selection by selecting different options from a dropdown menu

Starting URL: https://codenboxautomationlab.com/practice/

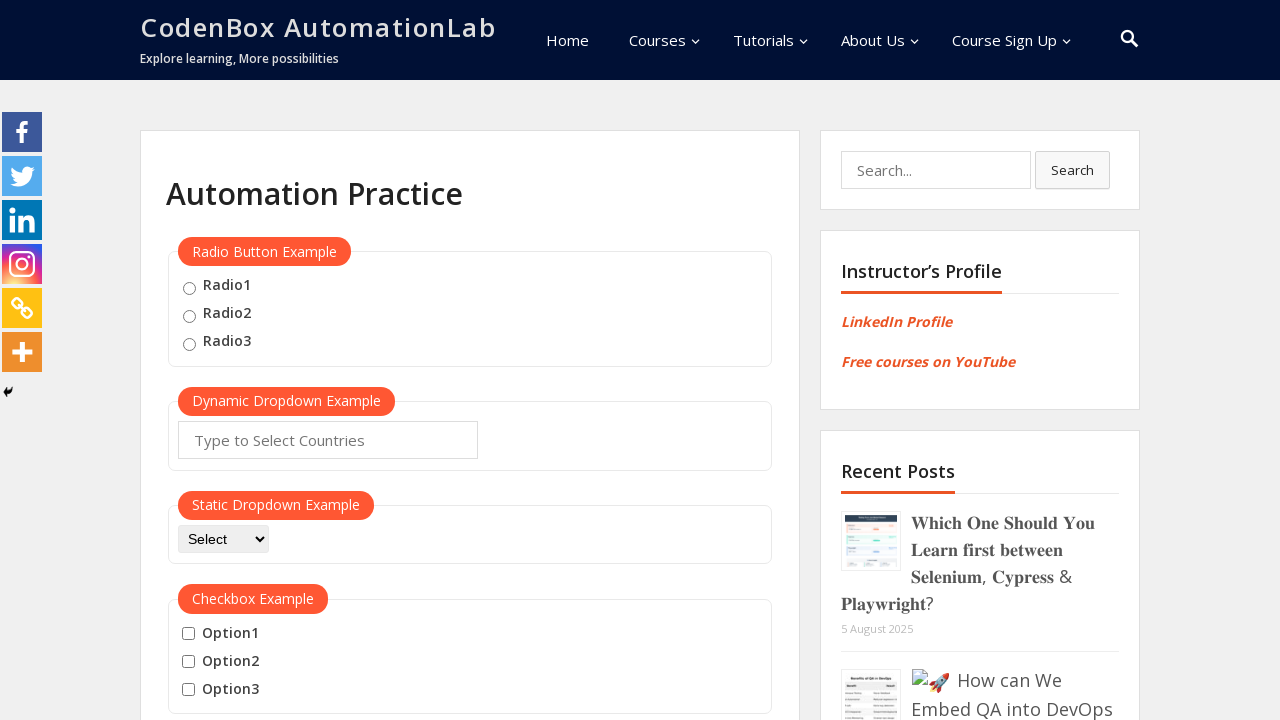

Selected first option (option1) from static dropdown menu on #dropdown-class-example
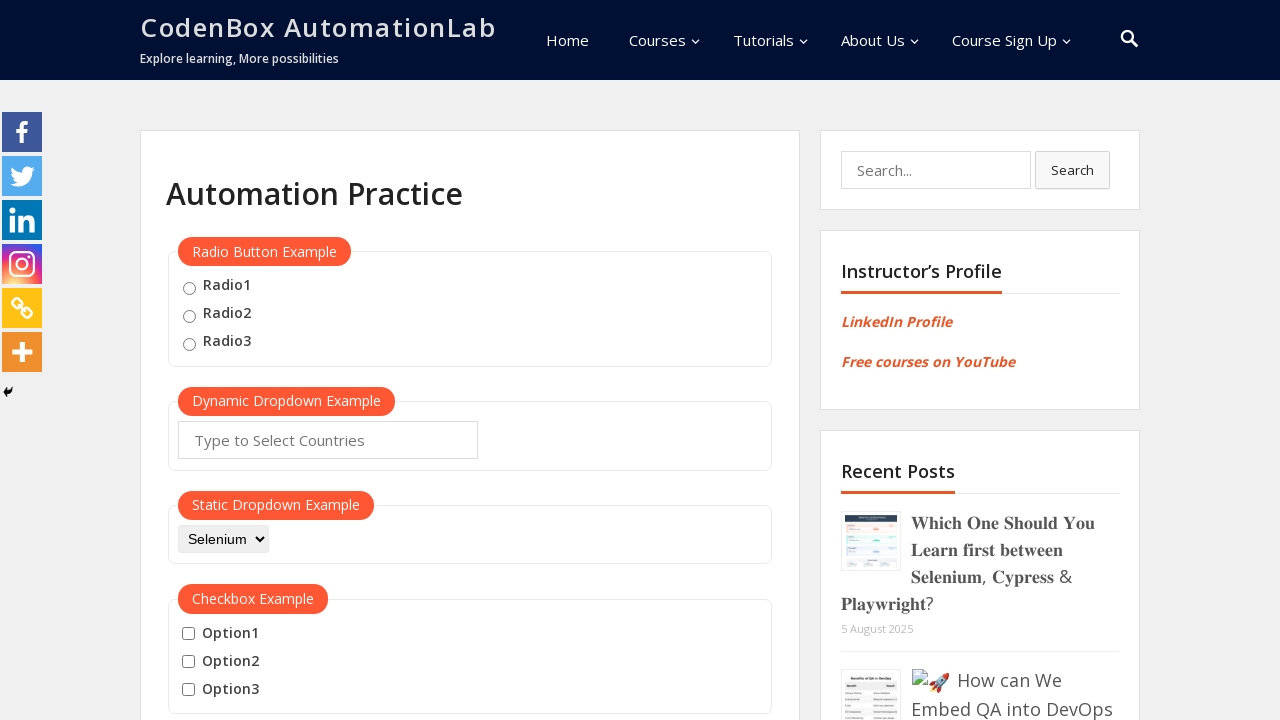

Selected second option (option2) from static dropdown menu on #dropdown-class-example
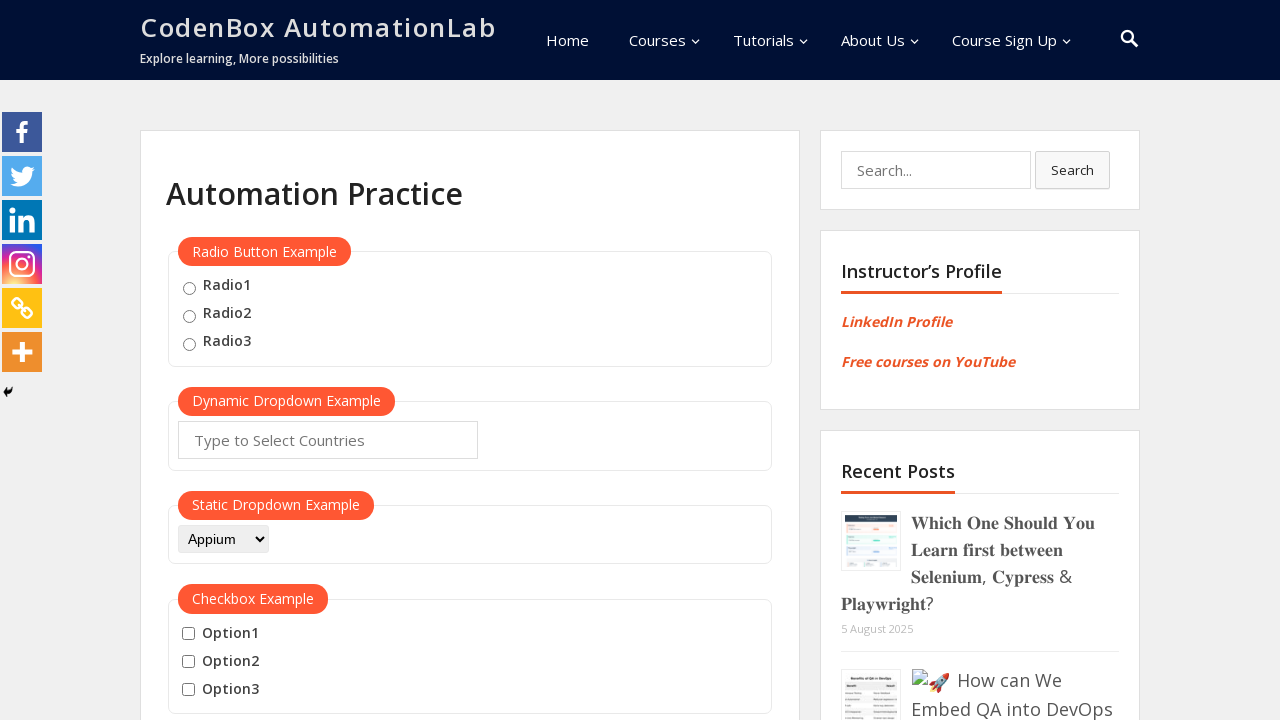

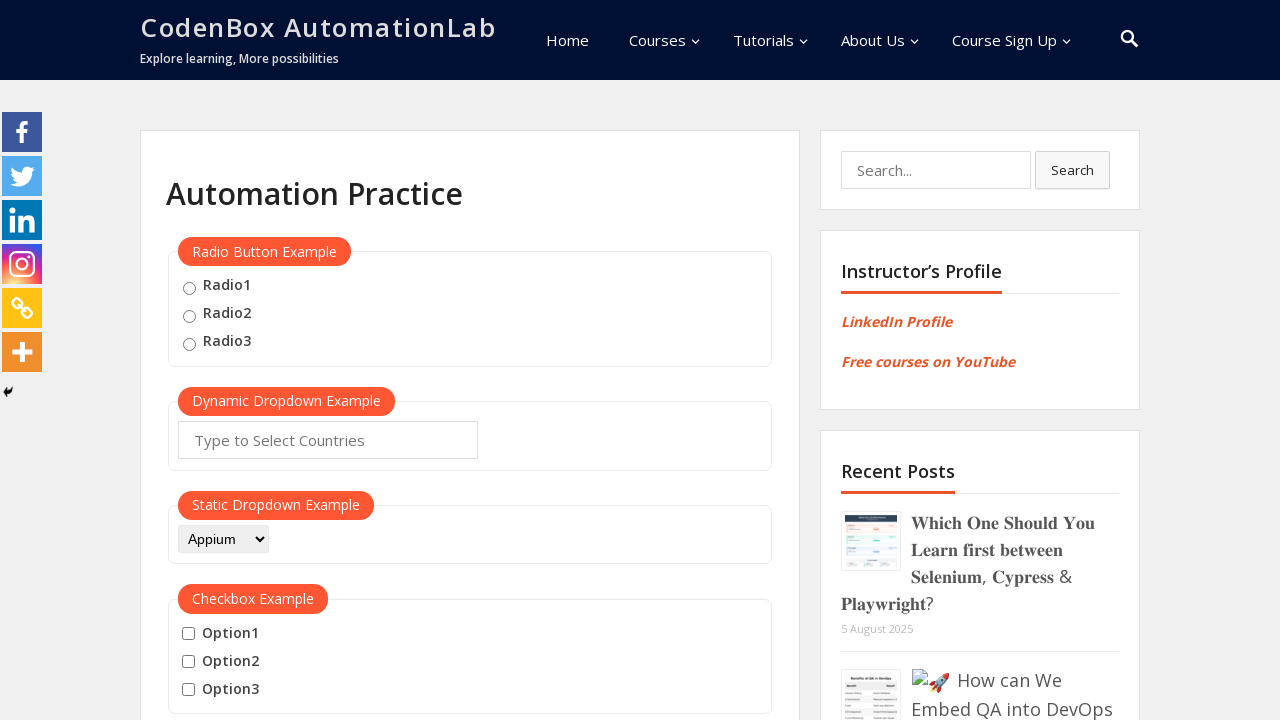